Navigates to the Sahi test demo page and clicks on the "Link Test" link to verify navigation functionality

Starting URL: http://sahitest.com/demo/

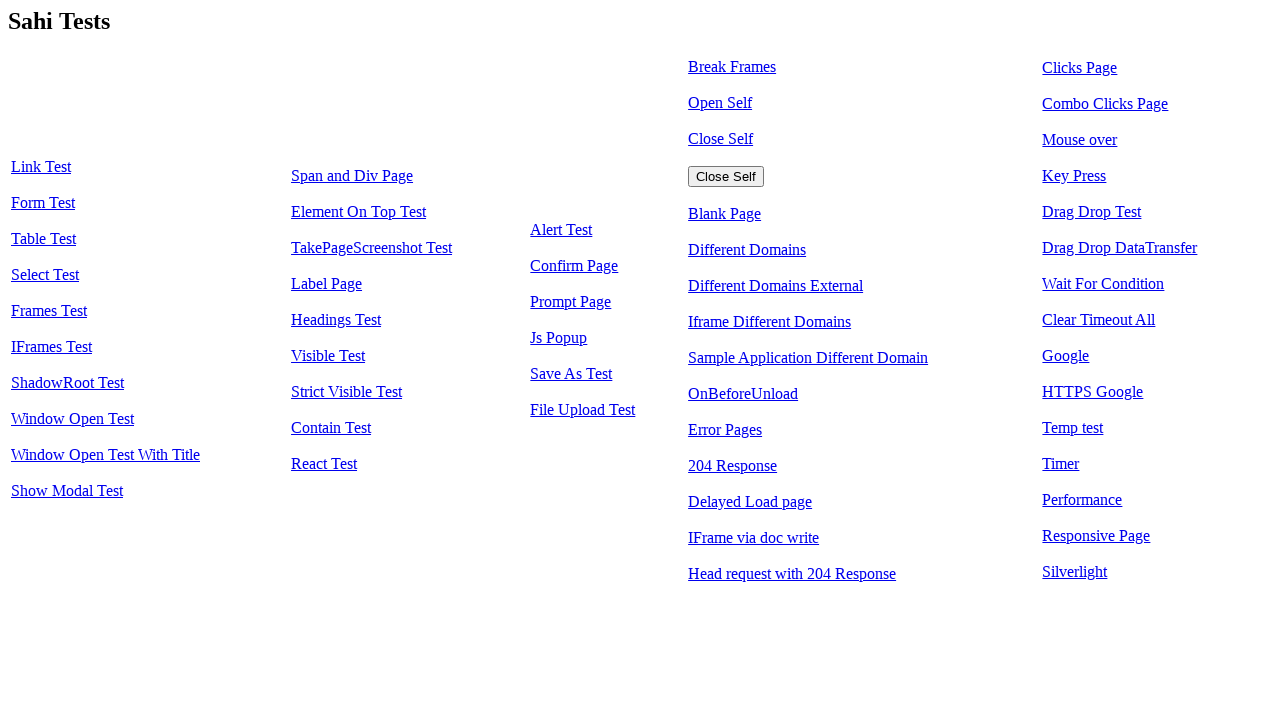

Clicked on the 'Link Test' link to verify navigation functionality at (41, 167) on text=Link Test
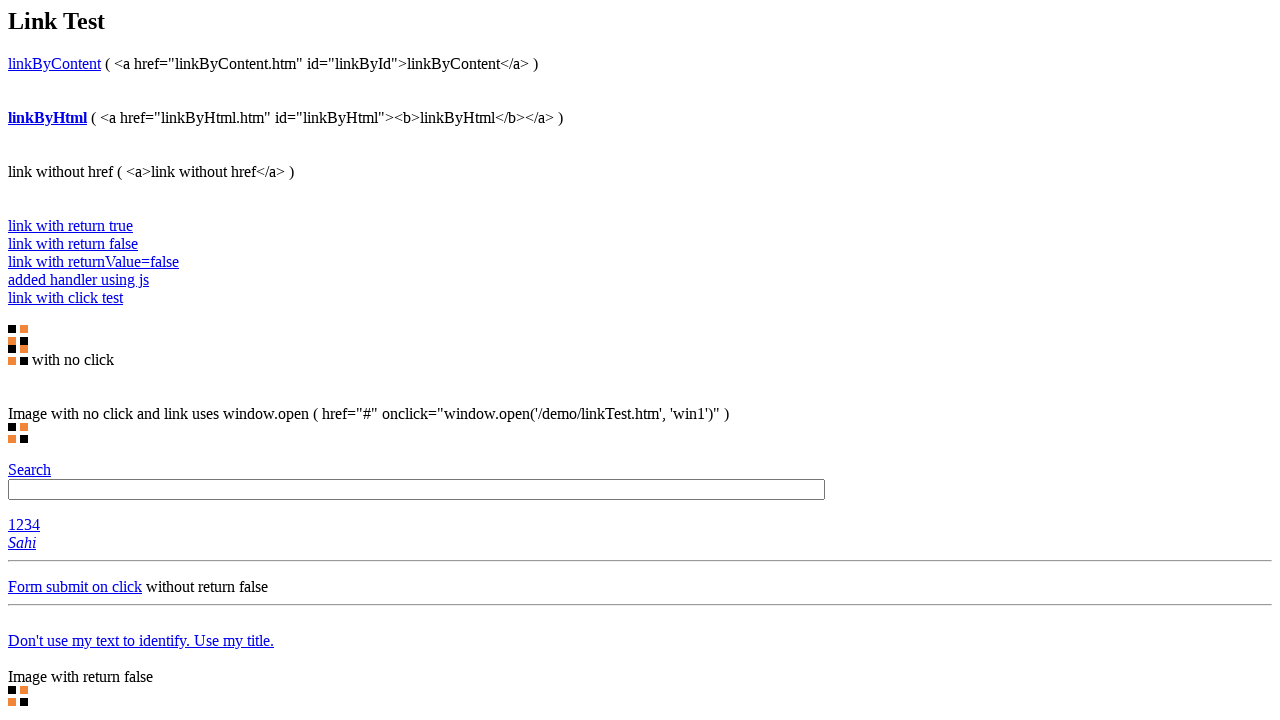

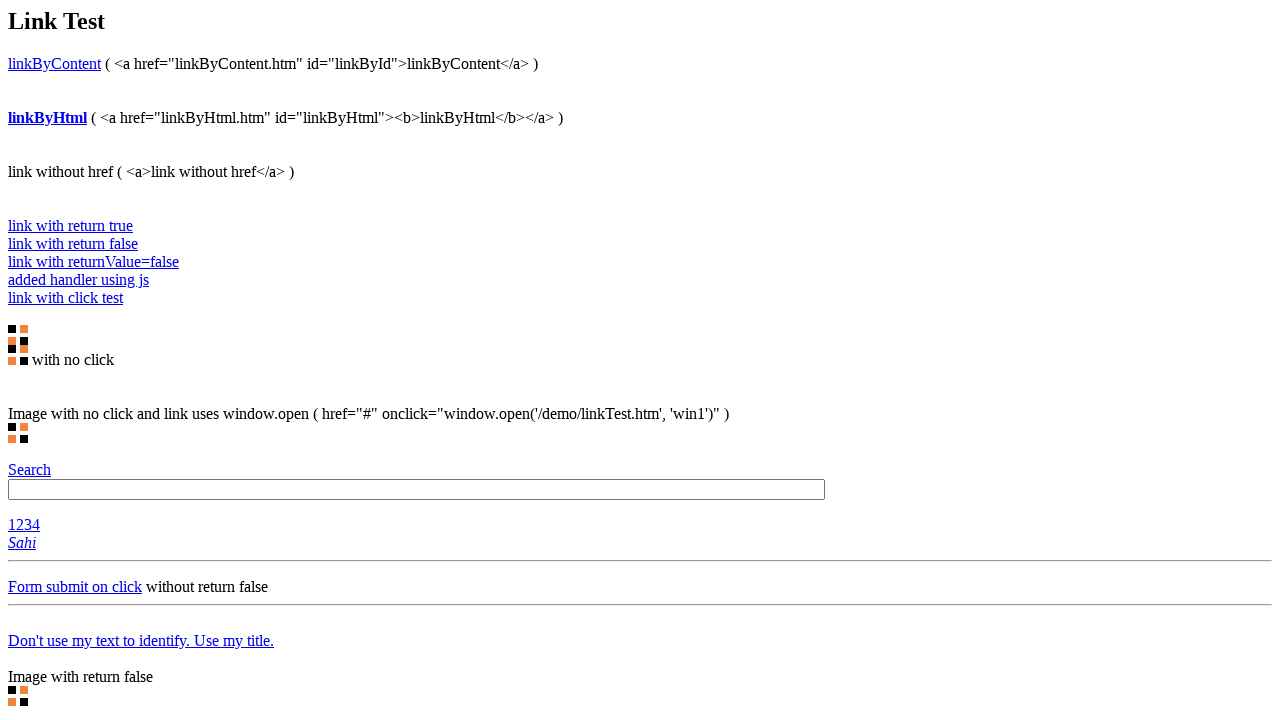